Tests JavaScript alert handling by triggering different types of alerts and interacting with them

Starting URL: https://the-internet.herokuapp.com/javascript_alerts

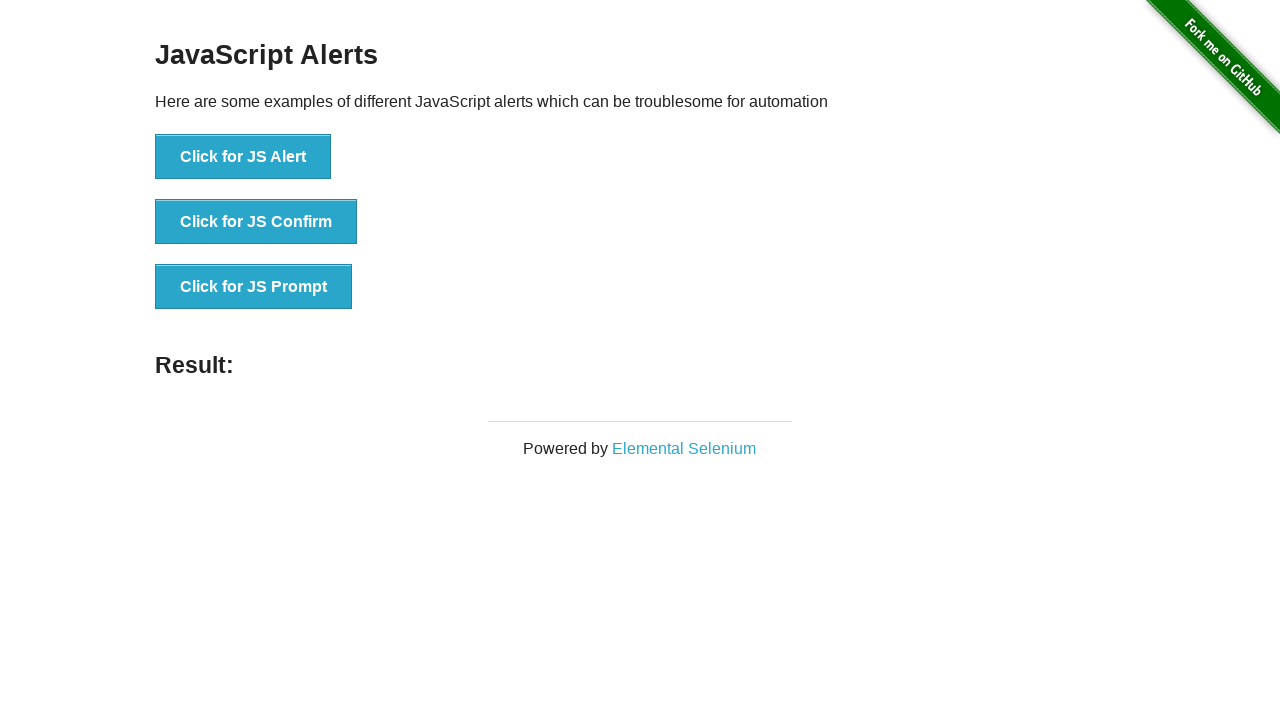

Triggered and accepted JavaScript alert at (243, 157) on xpath=//button[normalize-space()='Click for JS Alert']
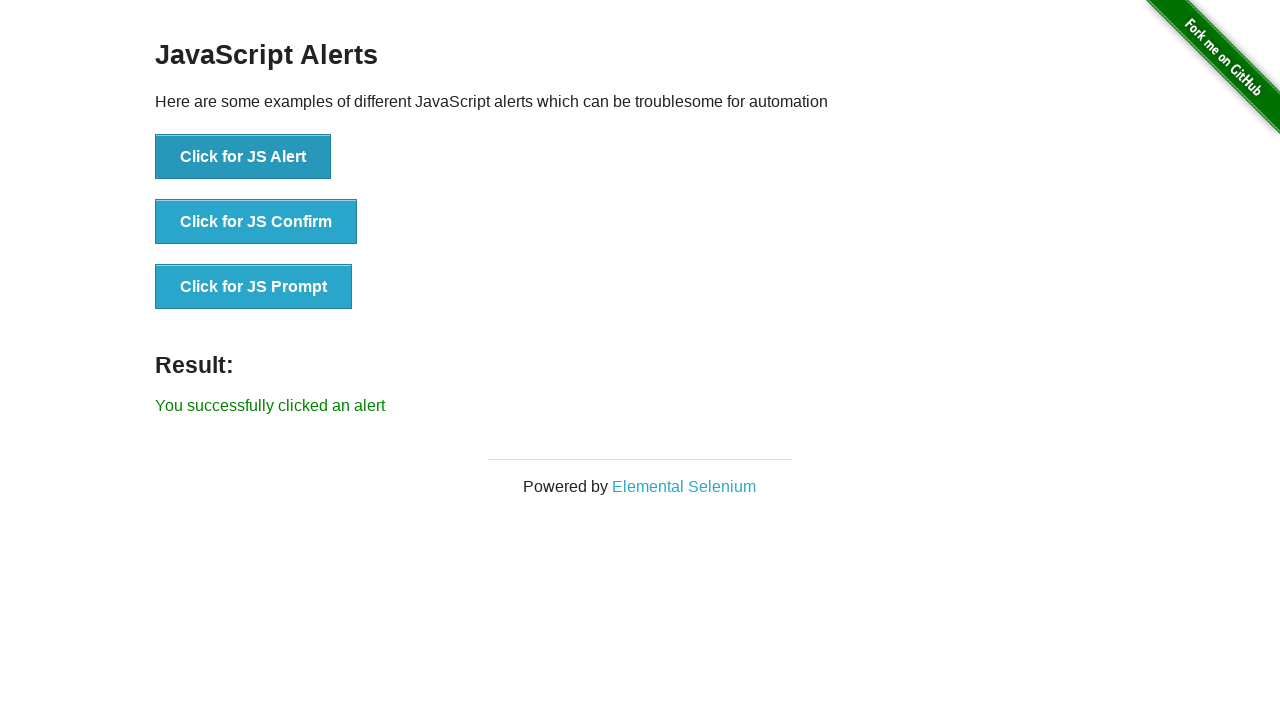

Triggered and accepted JavaScript confirmation dialog at (256, 222) on xpath=//button[normalize-space()='Click for JS Confirm']
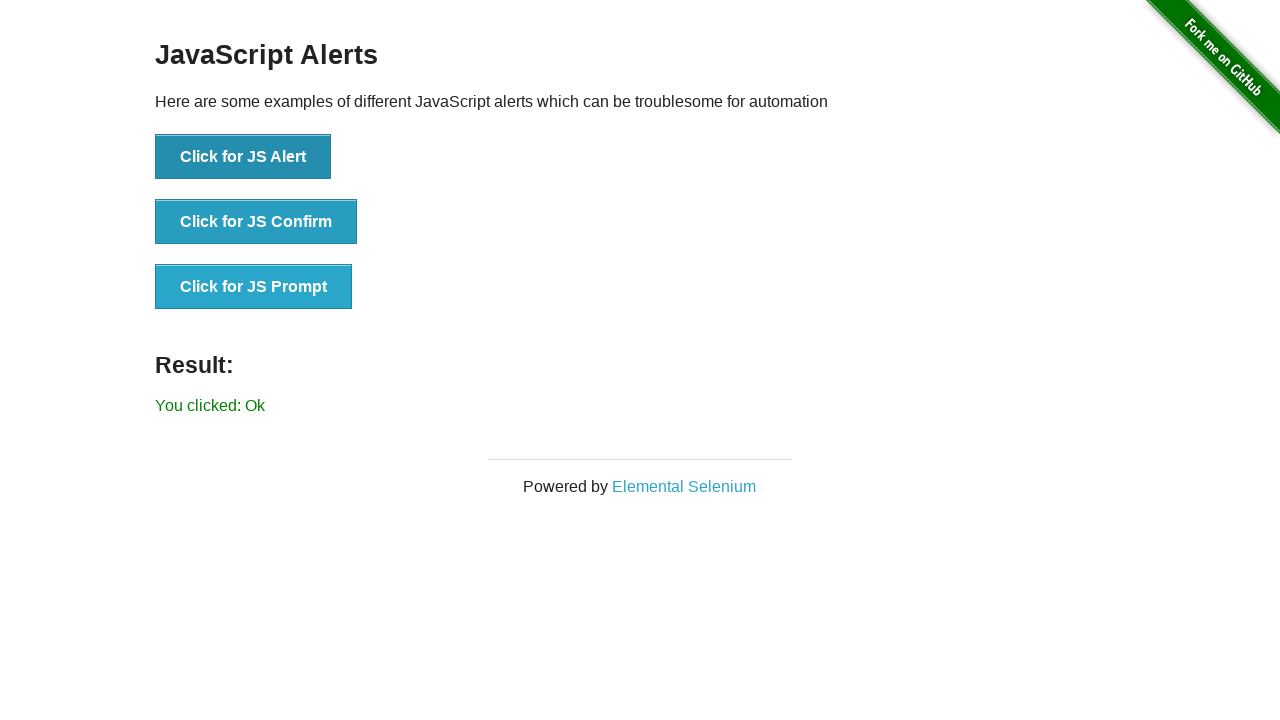

Triggered JavaScript prompt dialog and entered 'Test' as input at (254, 287) on xpath=//button[normalize-space()='Click for JS Prompt']
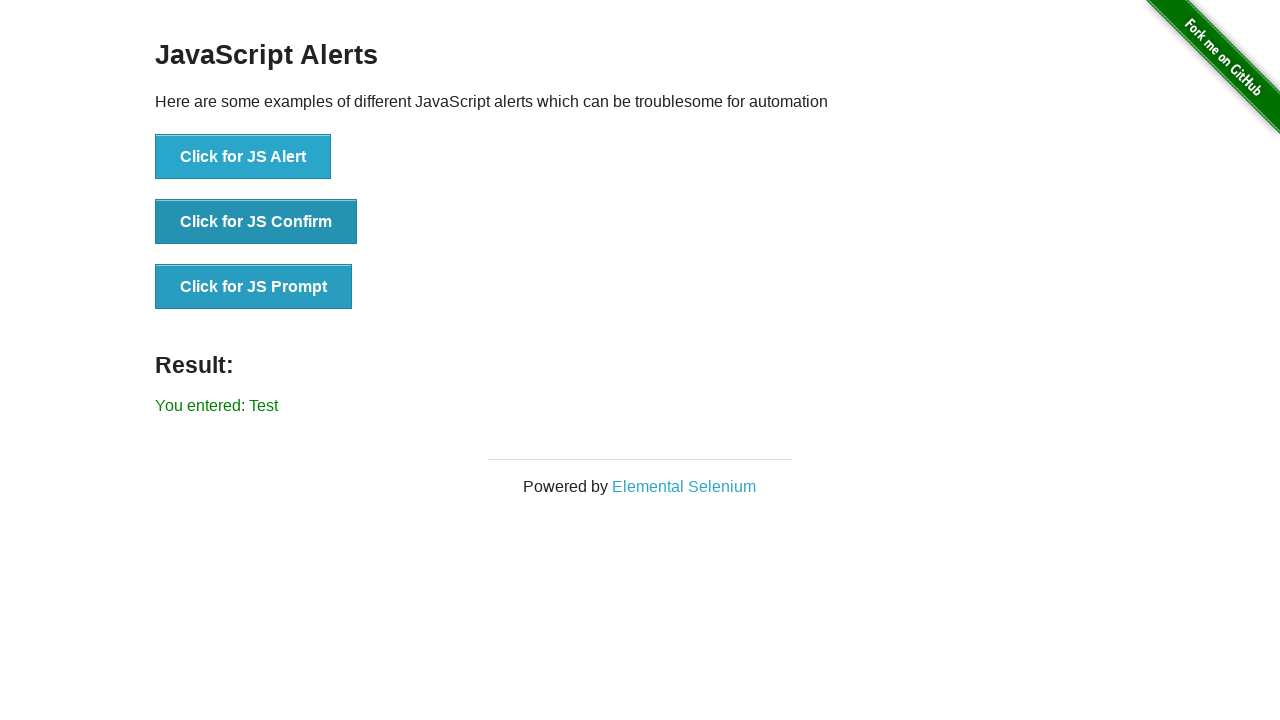

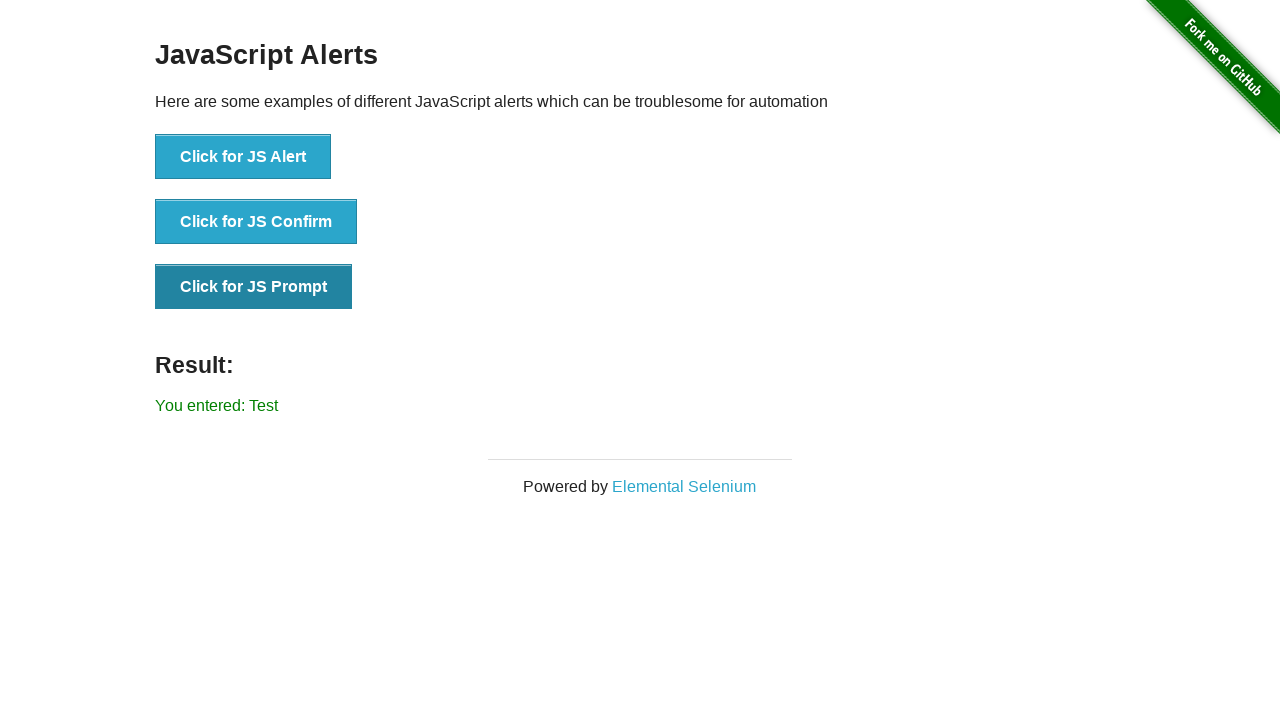